Tests that entering an invalid email format shows an error state on the email field

Starting URL: https://demoqa.com/text-box

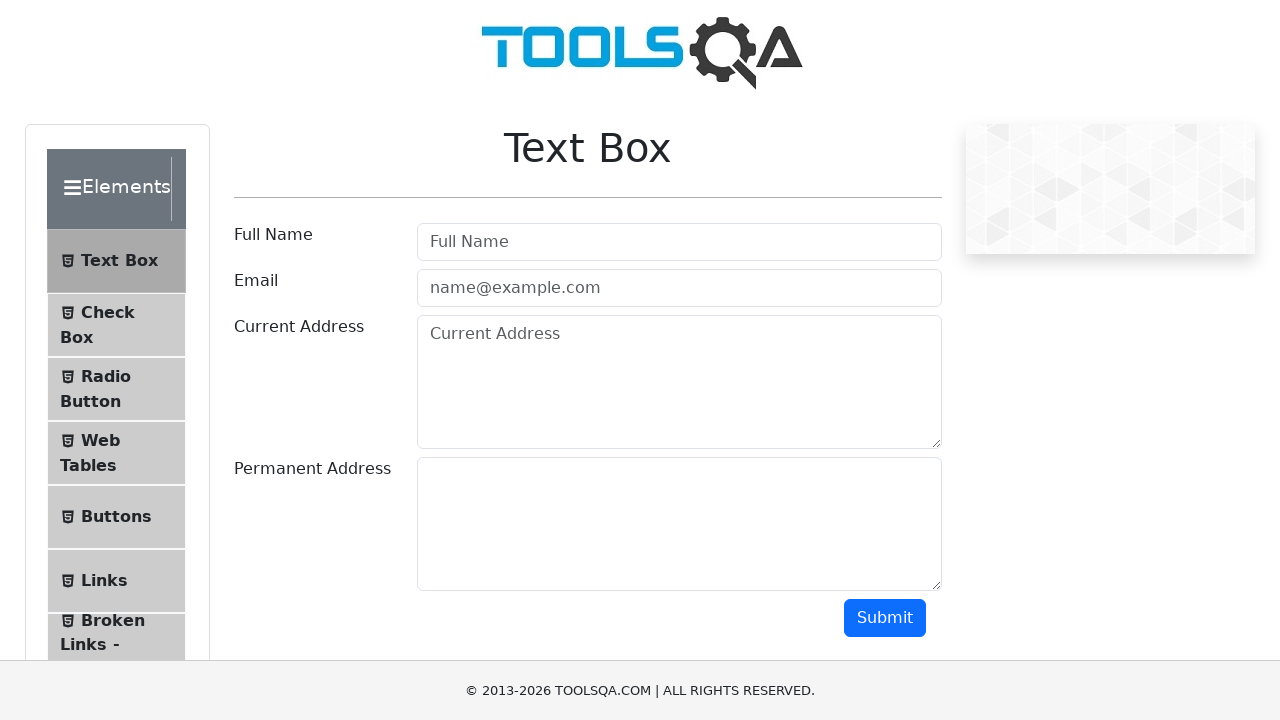

Filled email field with invalid email format 'mladja995@gmailcom' on #userEmail
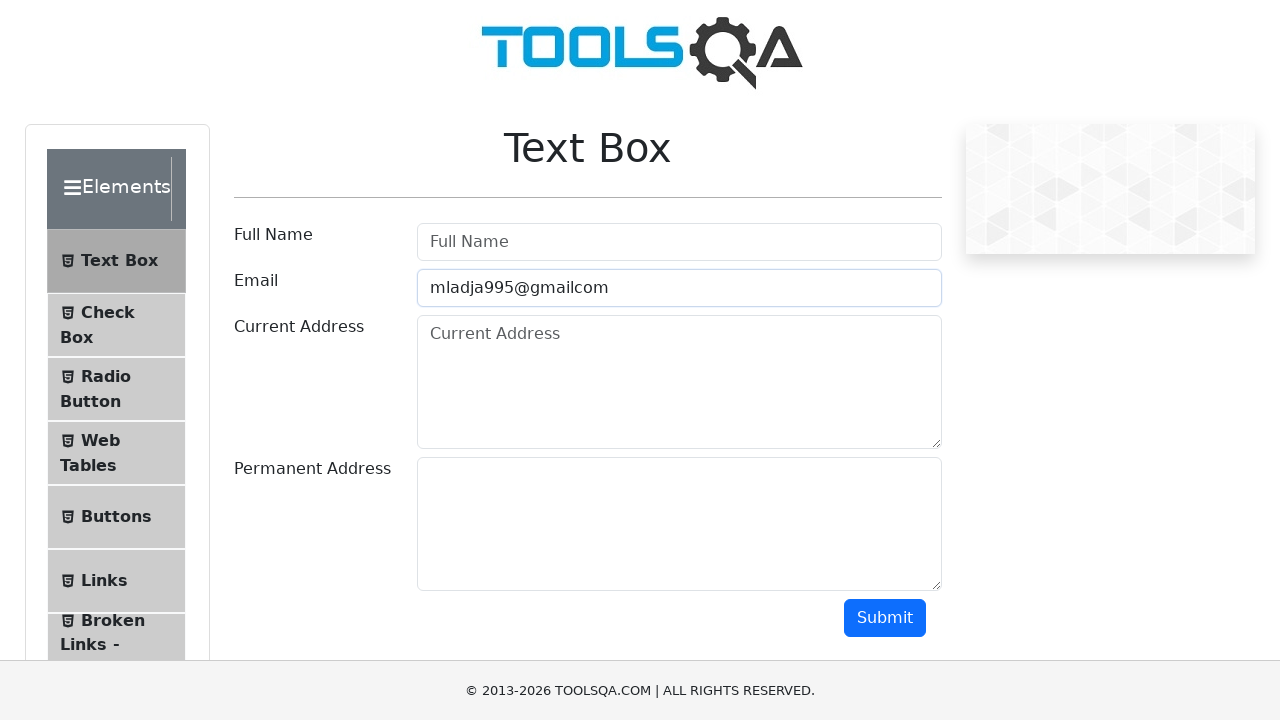

Scrolled submit button into view
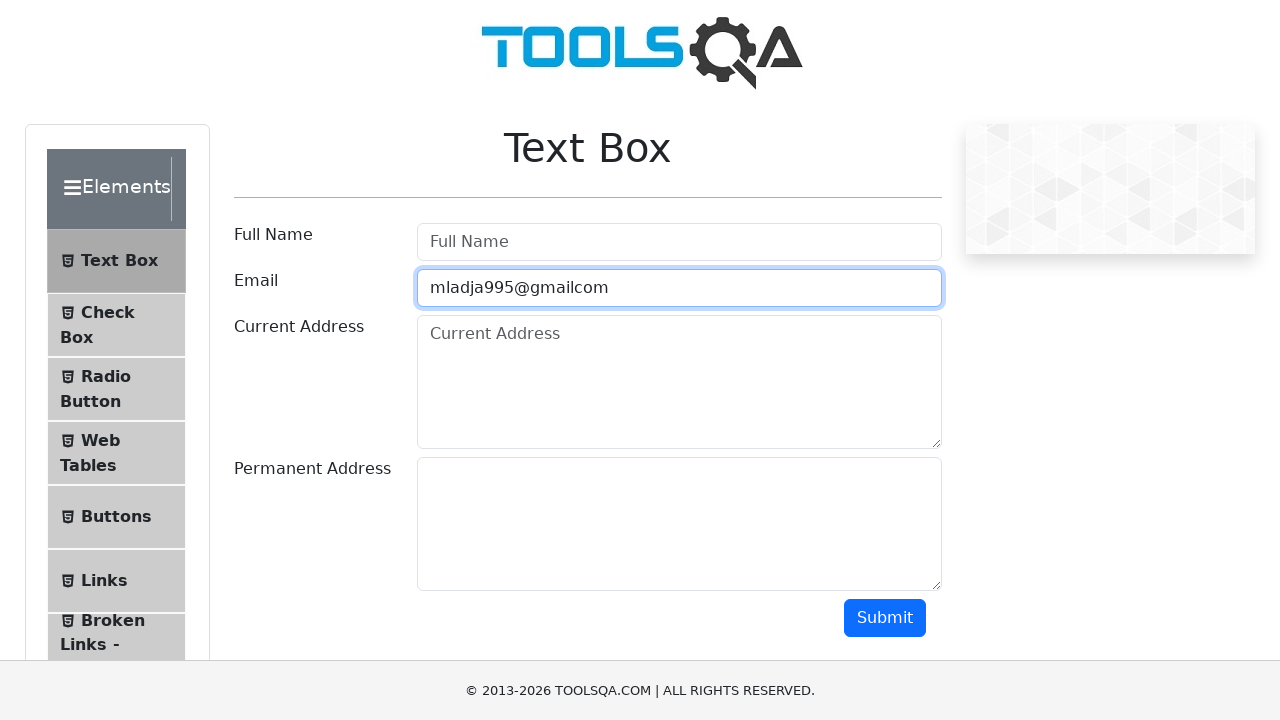

Clicked submit button to validate form at (885, 618) on #submit
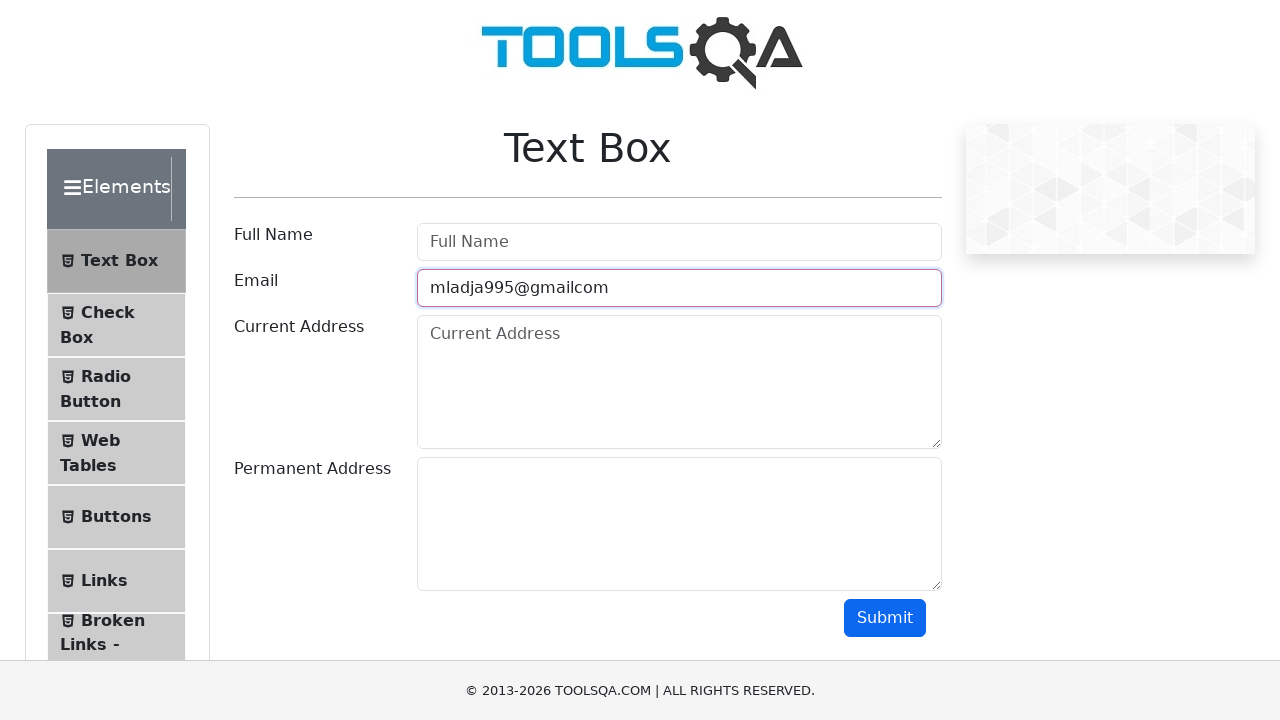

Verified email field displays error state with field-error class
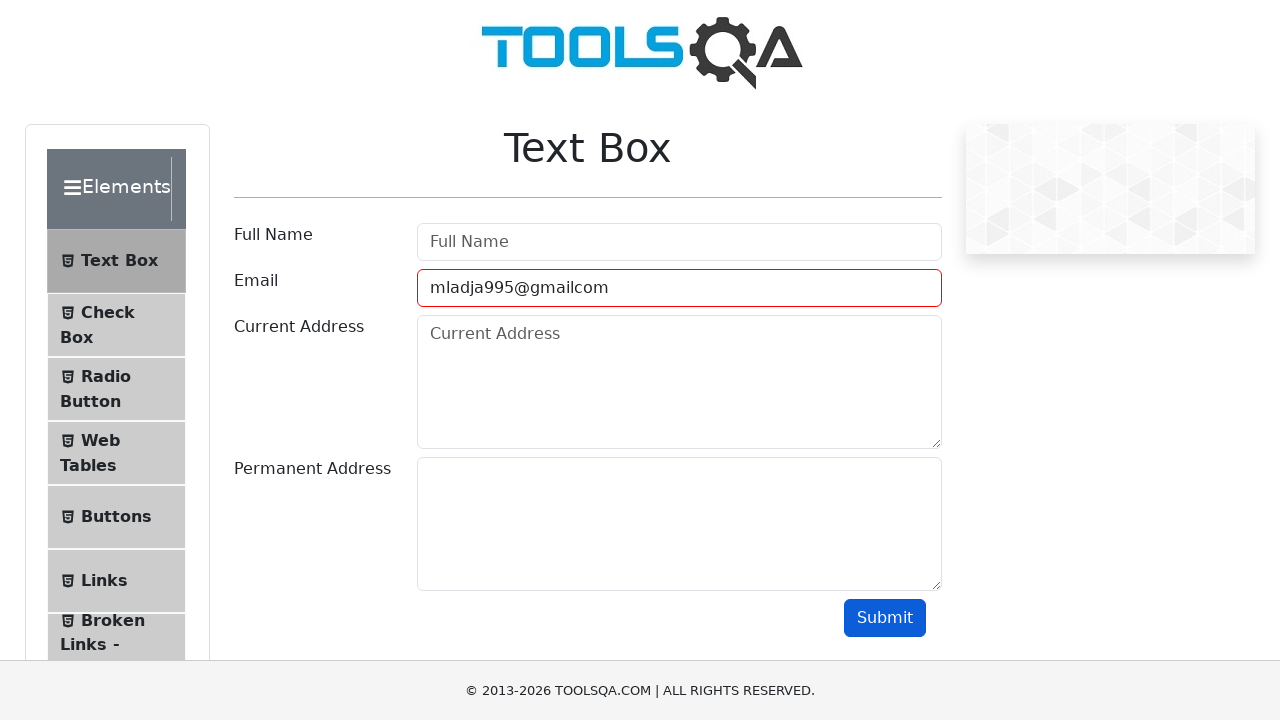

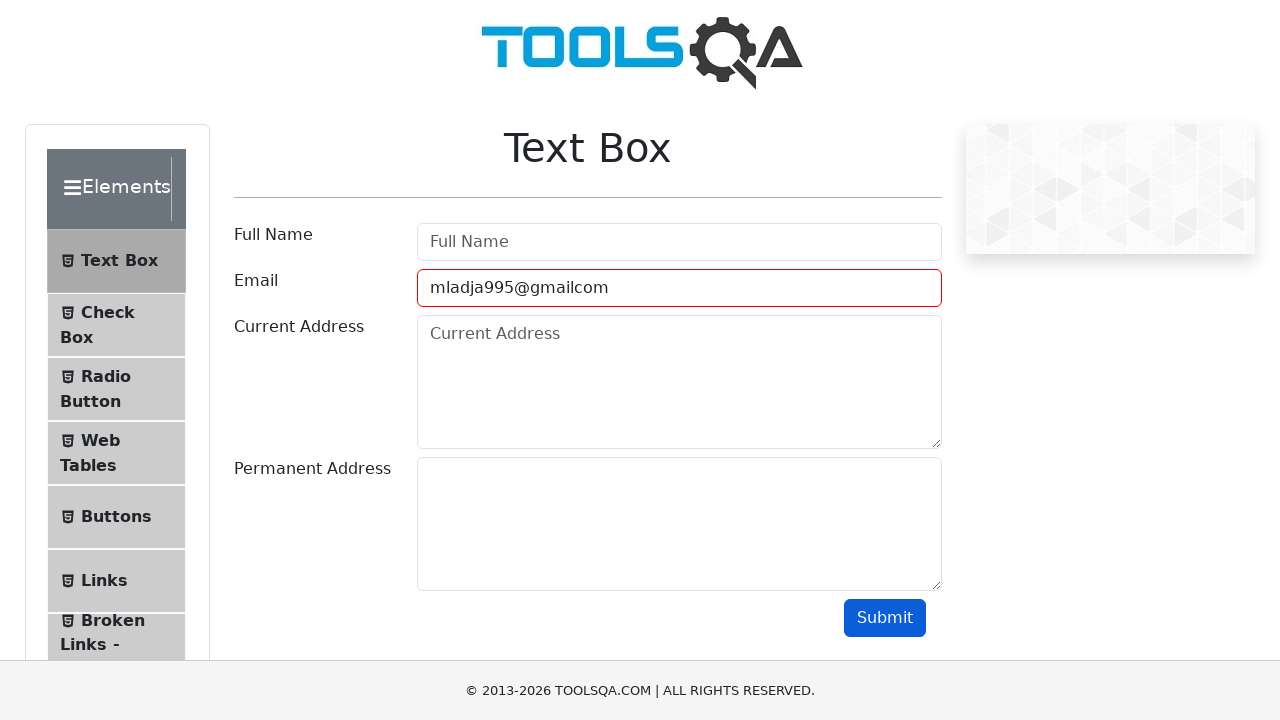